Tests add/remove elements functionality by clicking to add an element and verifying it appears

Starting URL: https://the-internet.herokuapp.com/

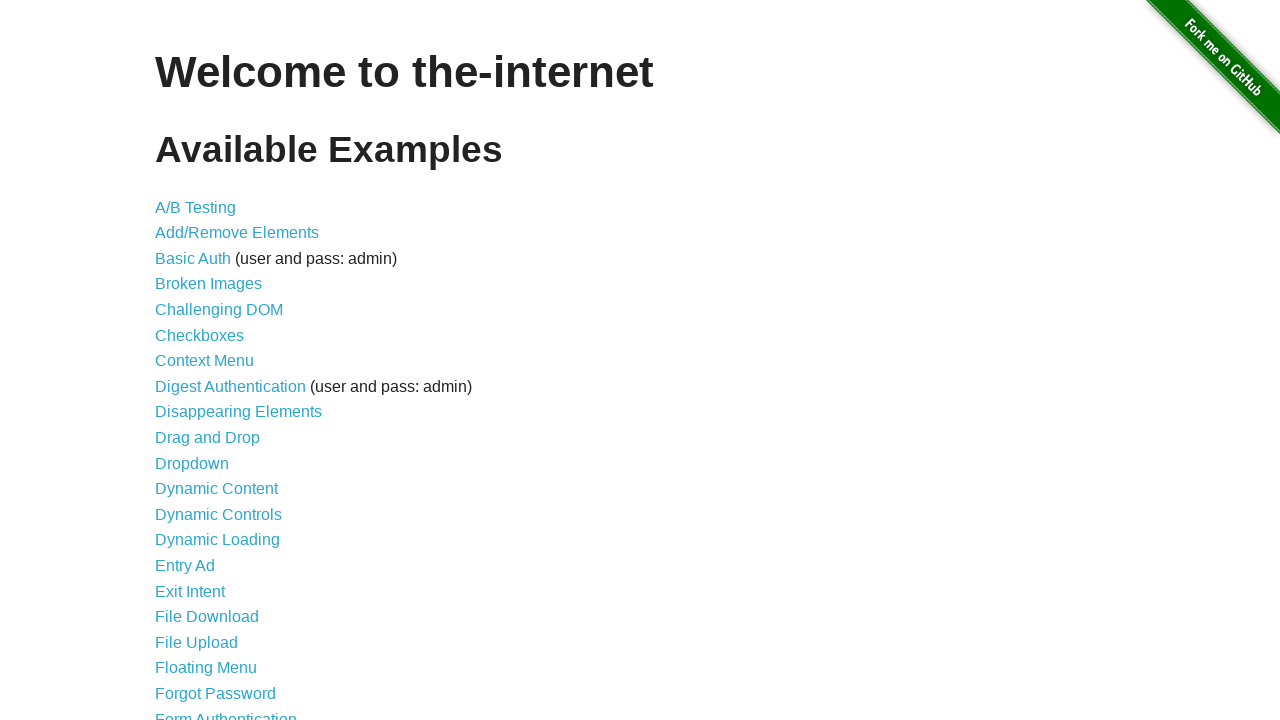

Clicked on the Add/Remove Elements link at (237, 233) on [href="/add_remove_elements/"]
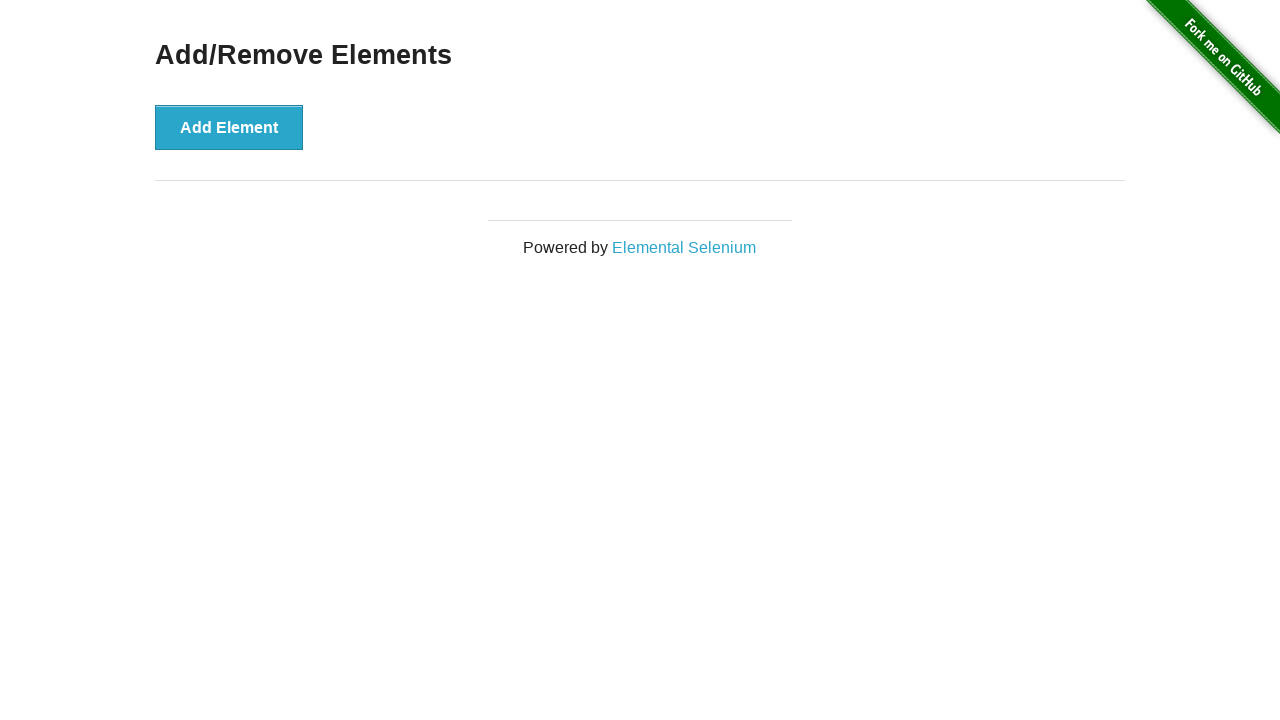

Clicked the Add Element button at (229, 127) on button[onclick="addElement()"]
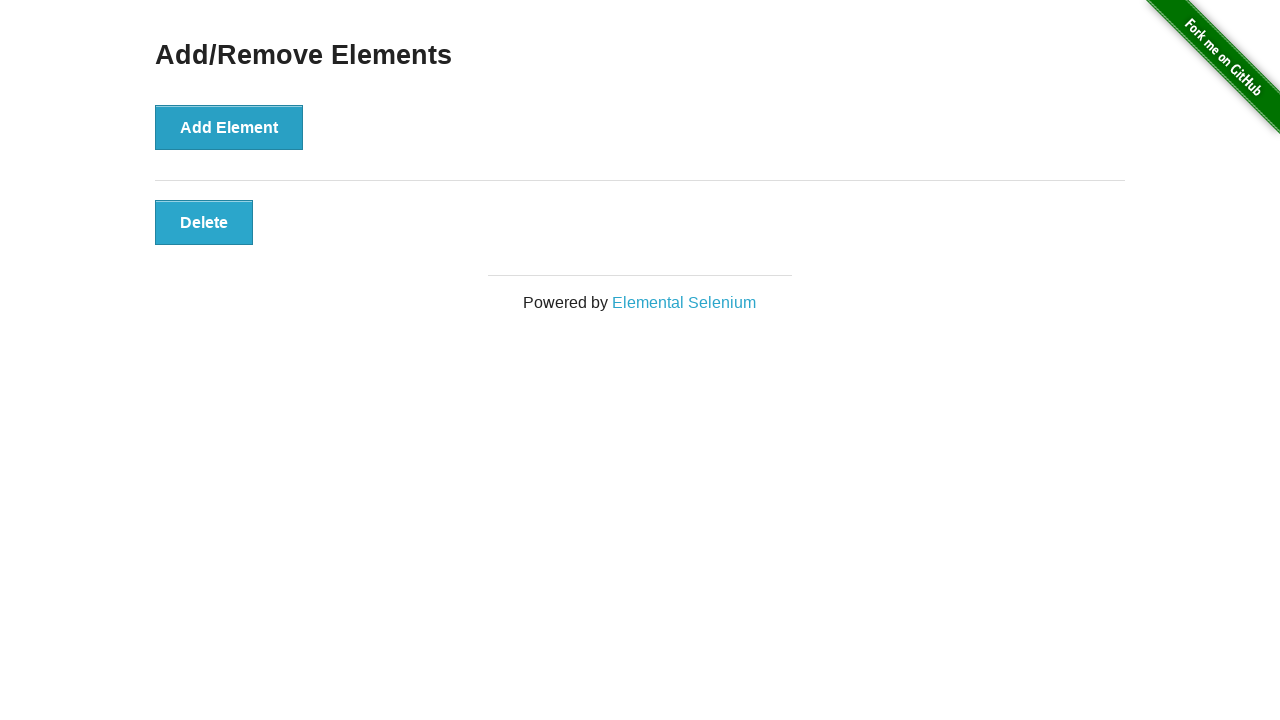

Verified the newly added element appeared on the page
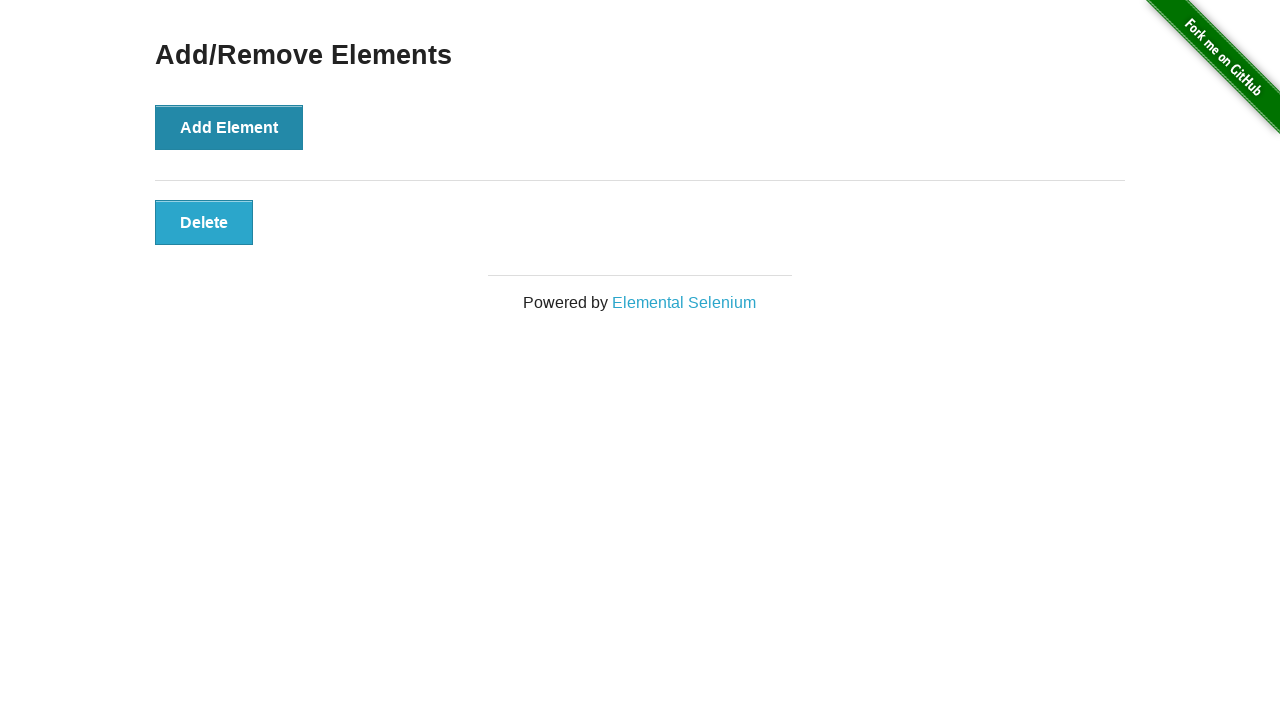

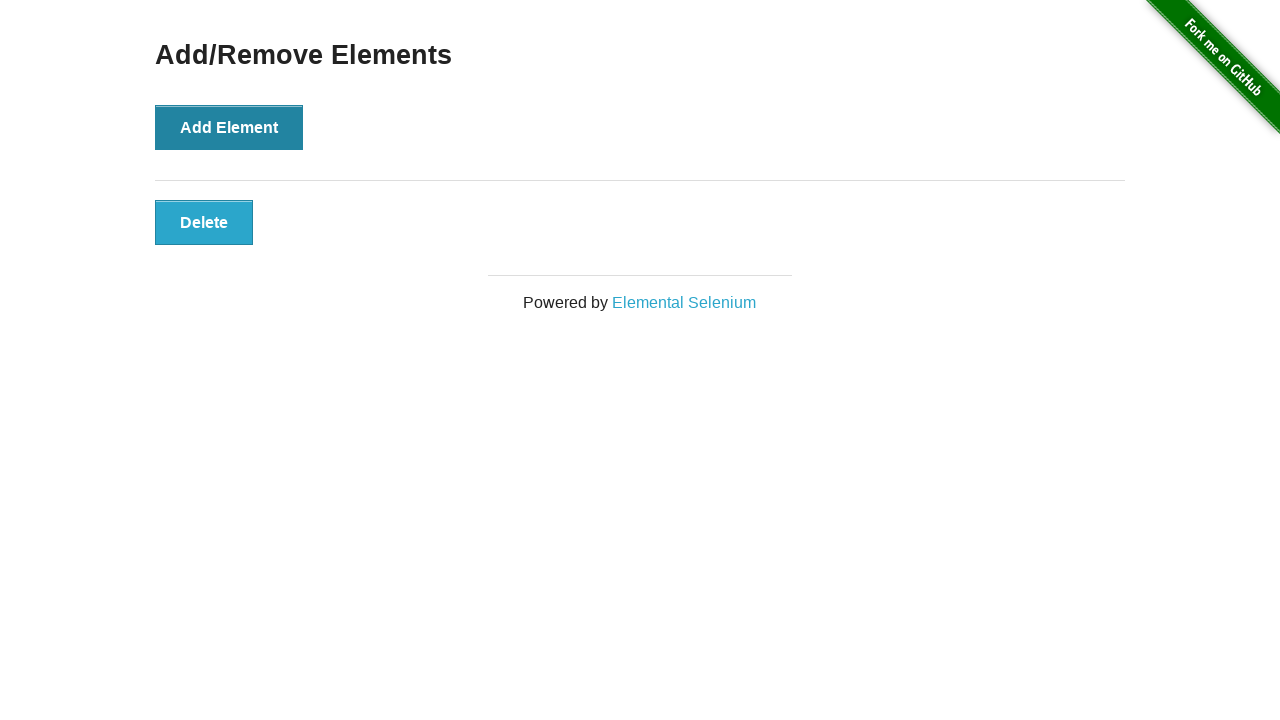